Tests state dropdown functionality by selecting Illinois, Virginia, and California from a dropdown menu, verifying the final selection is California.

Starting URL: http://practice.cydeo.com/dropdown

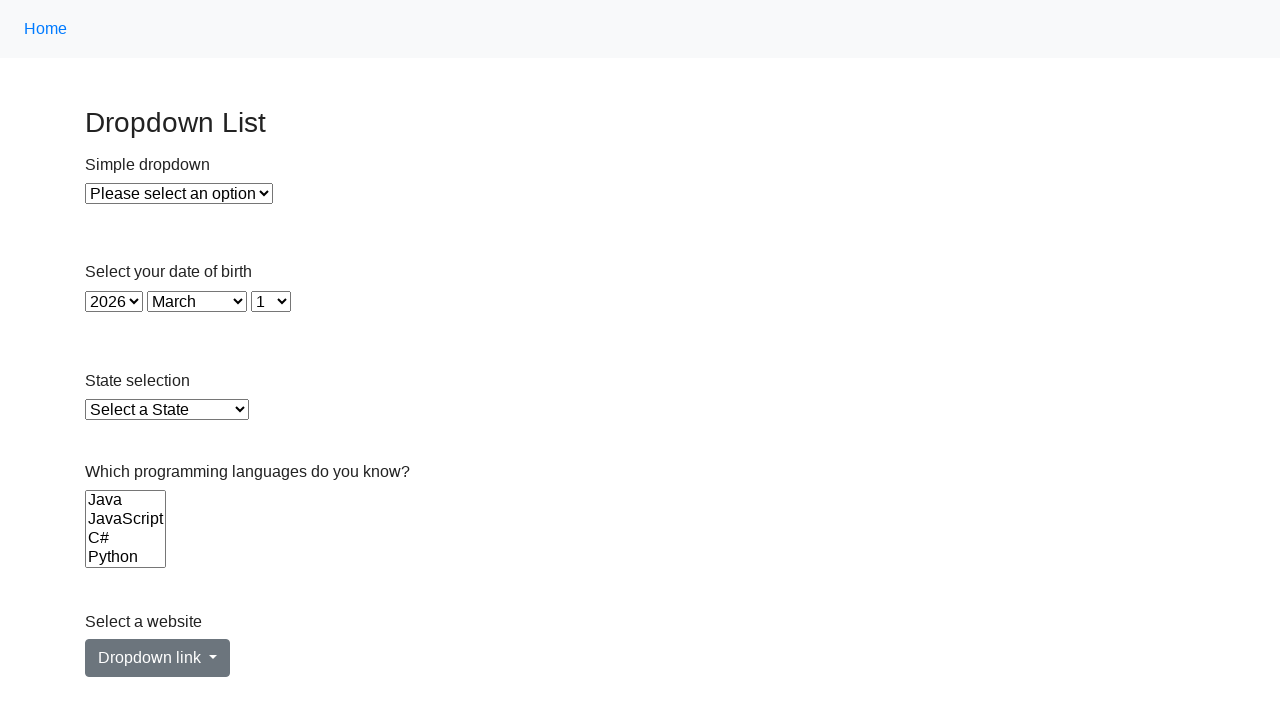

Selected Illinois from state dropdown on select#state
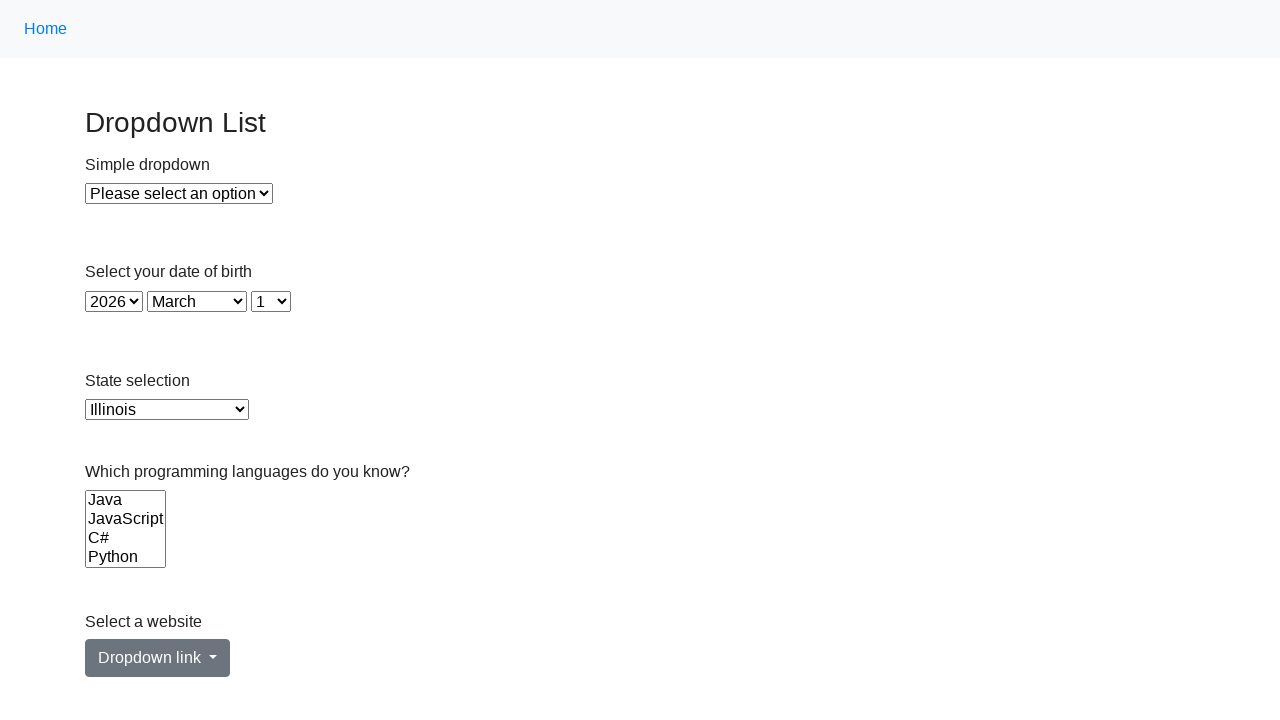

Selected Virginia from state dropdown on select#state
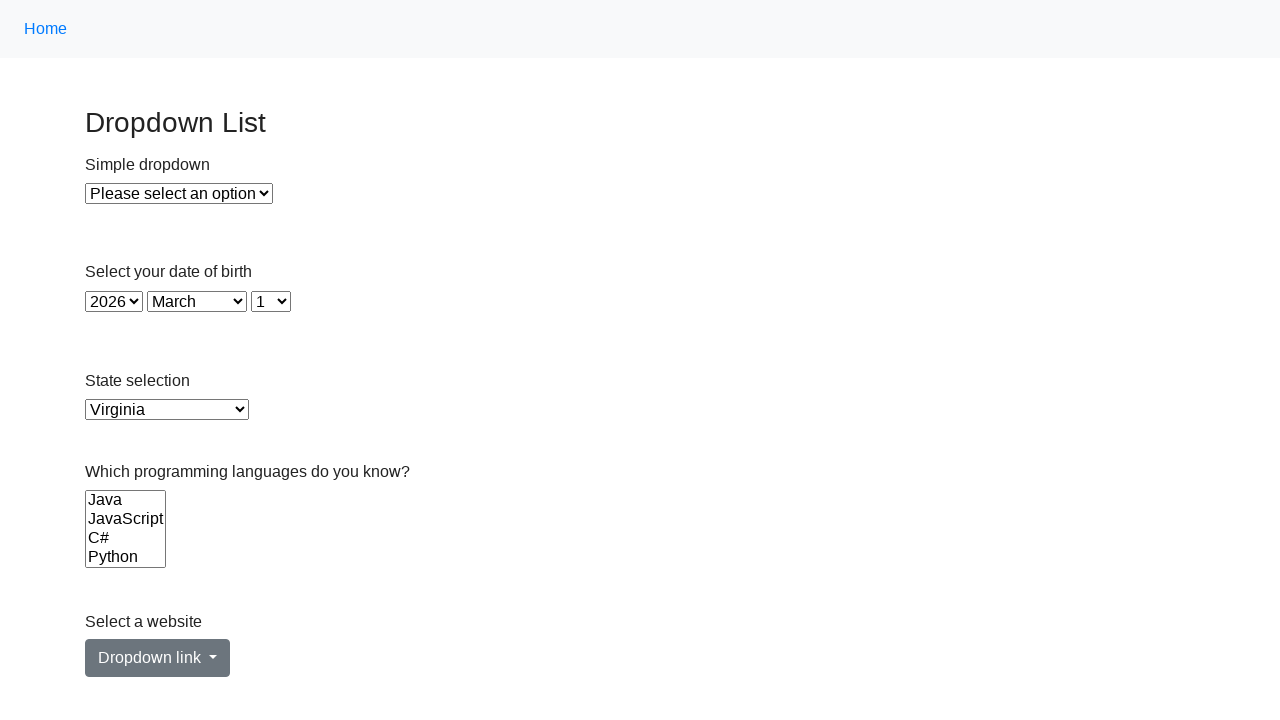

Selected California from state dropdown on select#state
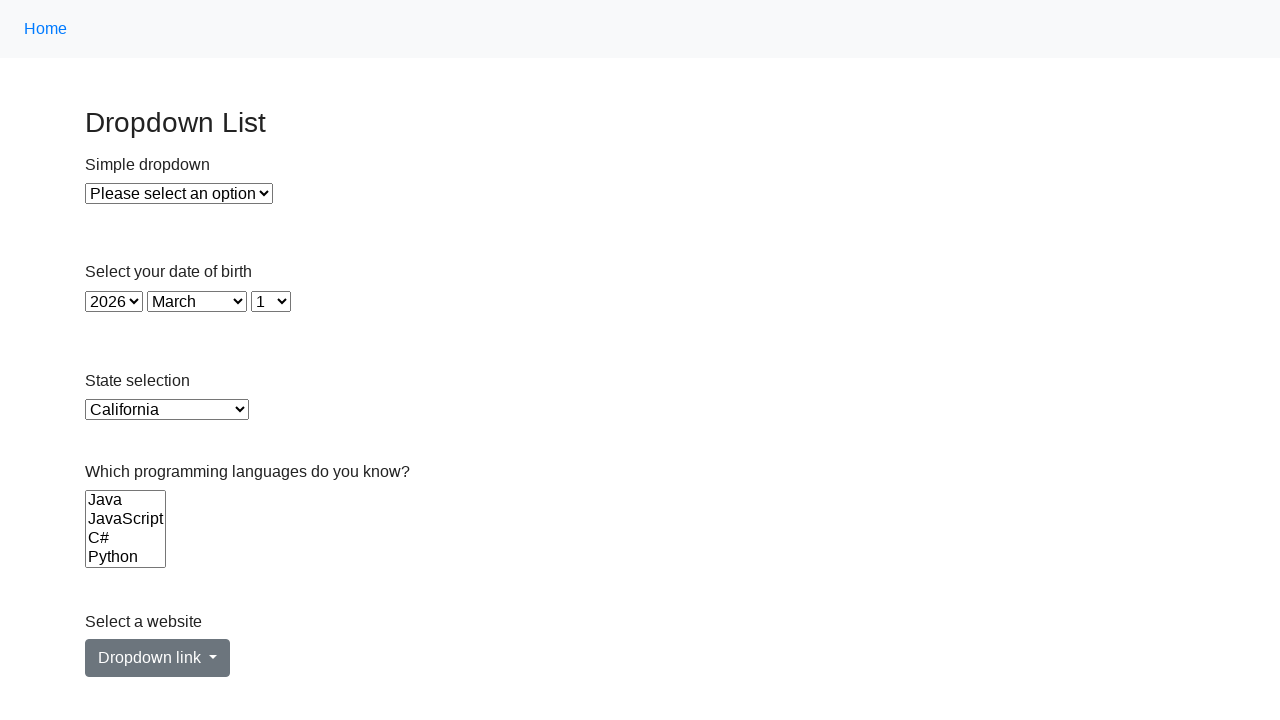

Retrieved selected state value from dropdown
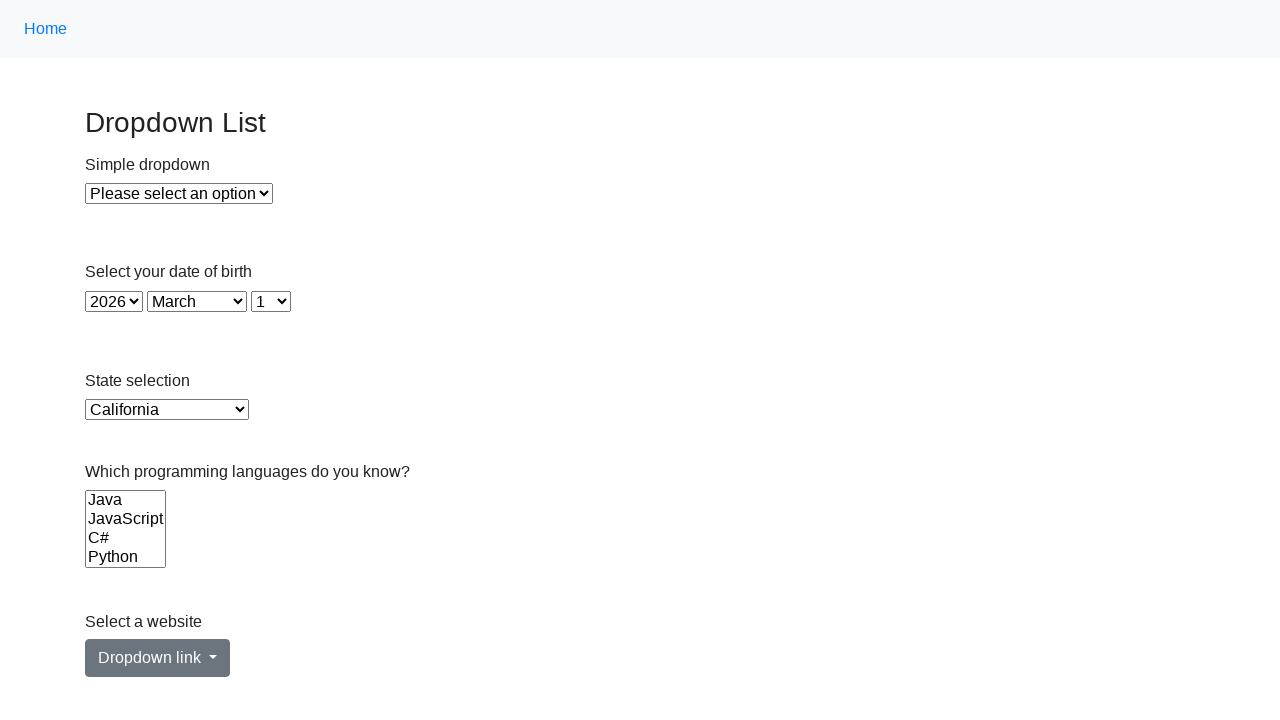

Verified that California is the selected state
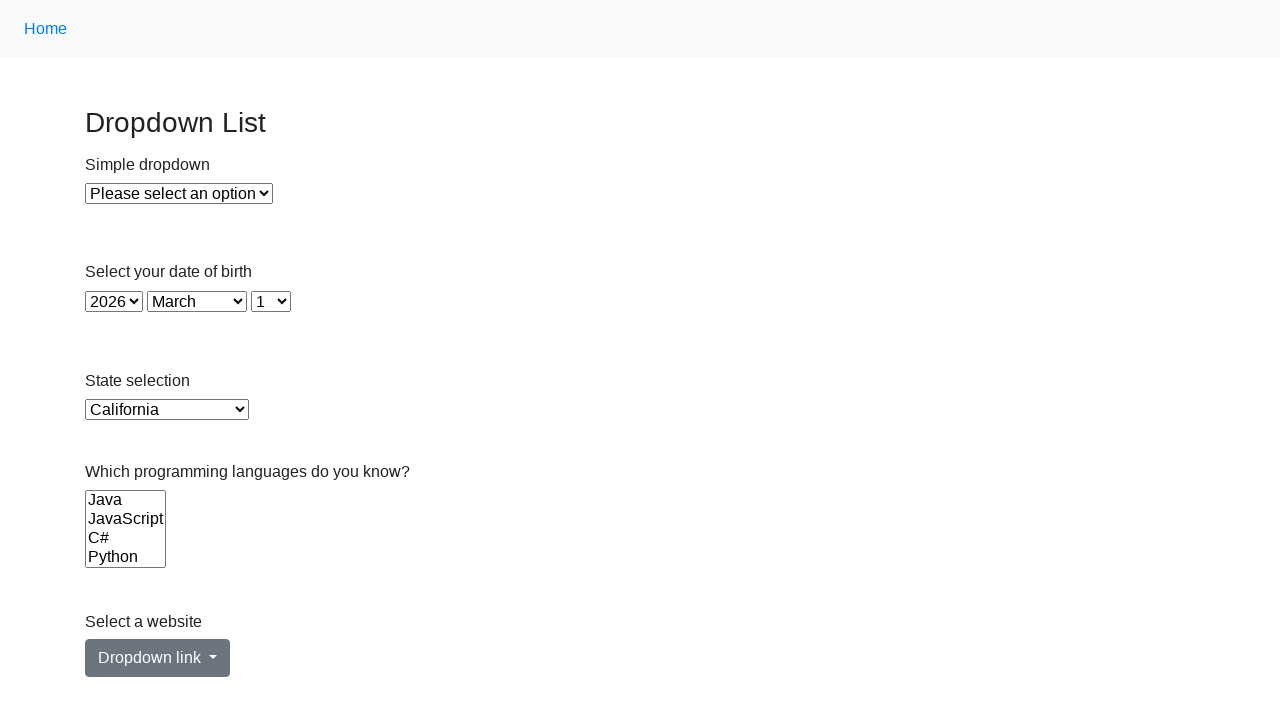

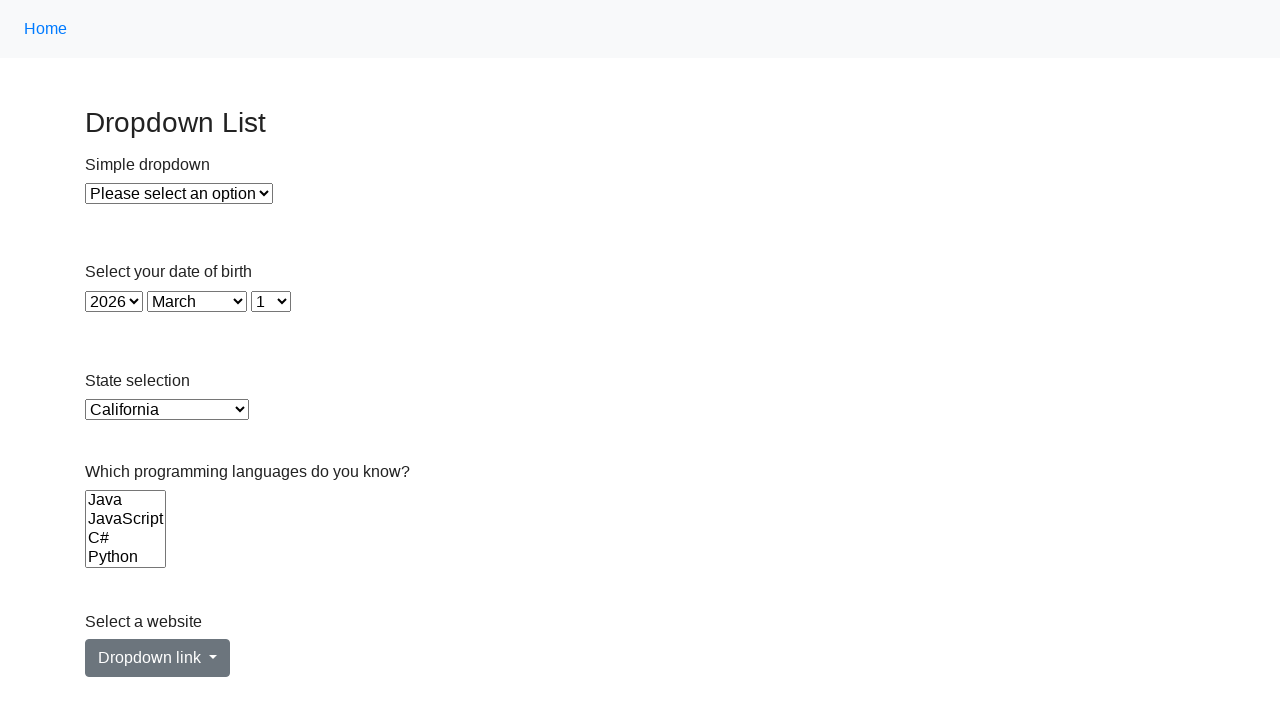